Creates a todo item, clicks the checkbox to mark it as completed, and verifies it has the completed class and strikethrough styling.

Starting URL: https://todomvc.com/examples/react/dist/

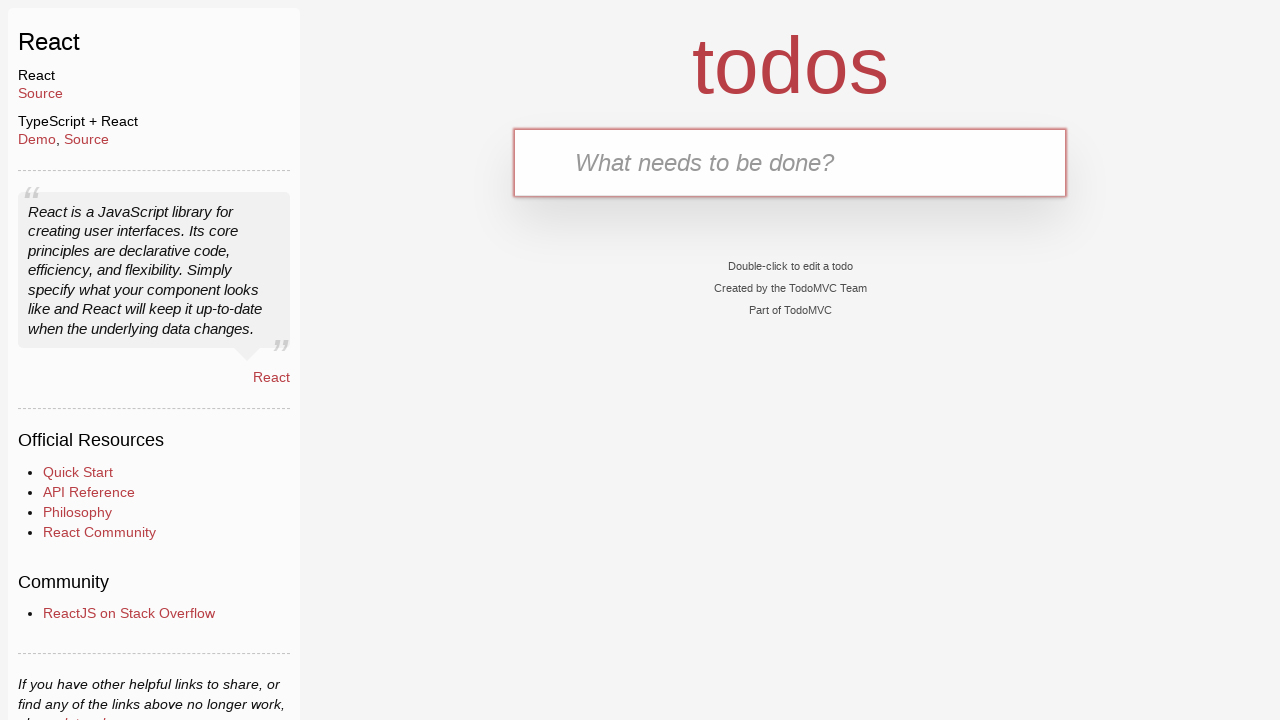

Filled new todo input field with 'Todo to be completed' on .new-todo
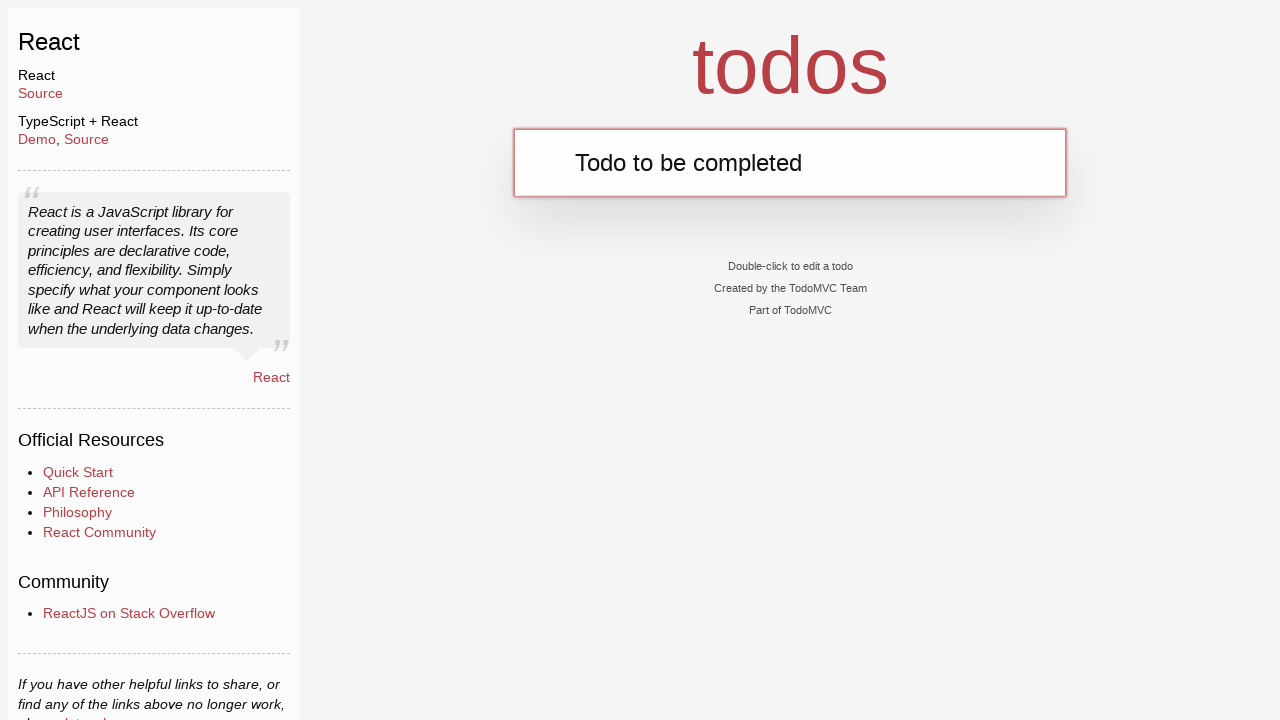

Pressed Enter to create the todo item on .new-todo
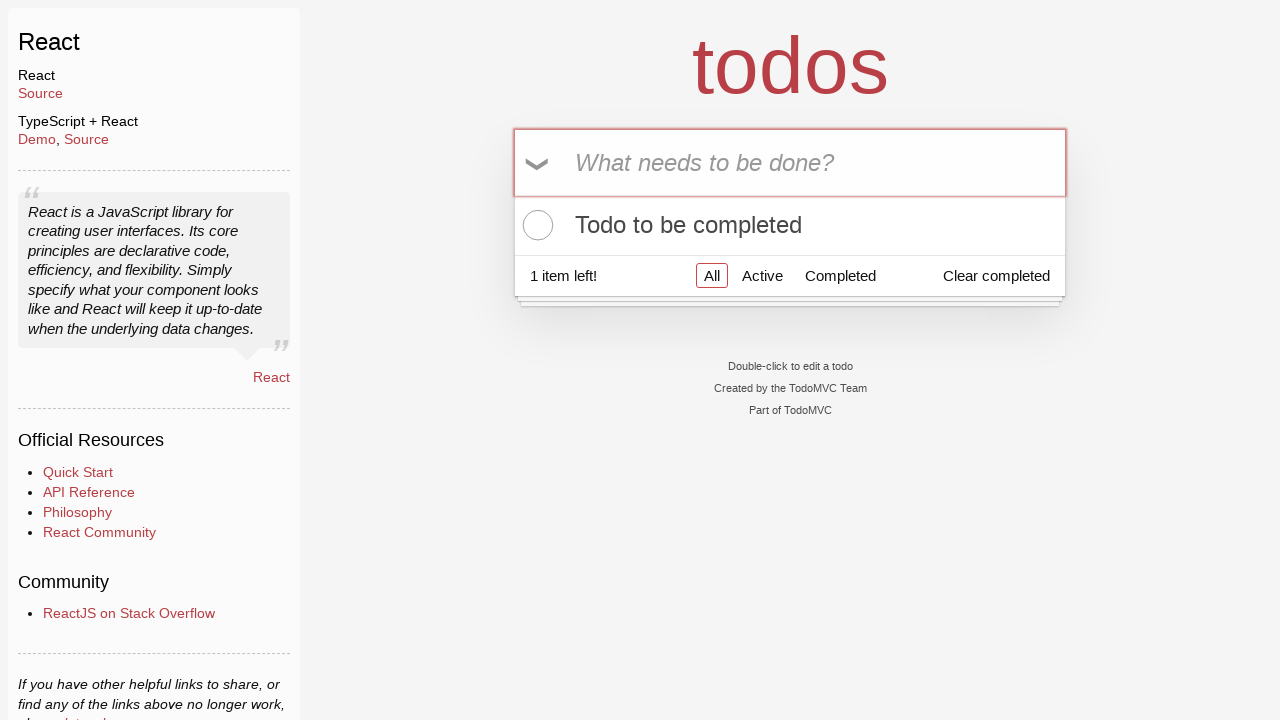

Todo item appeared in the list
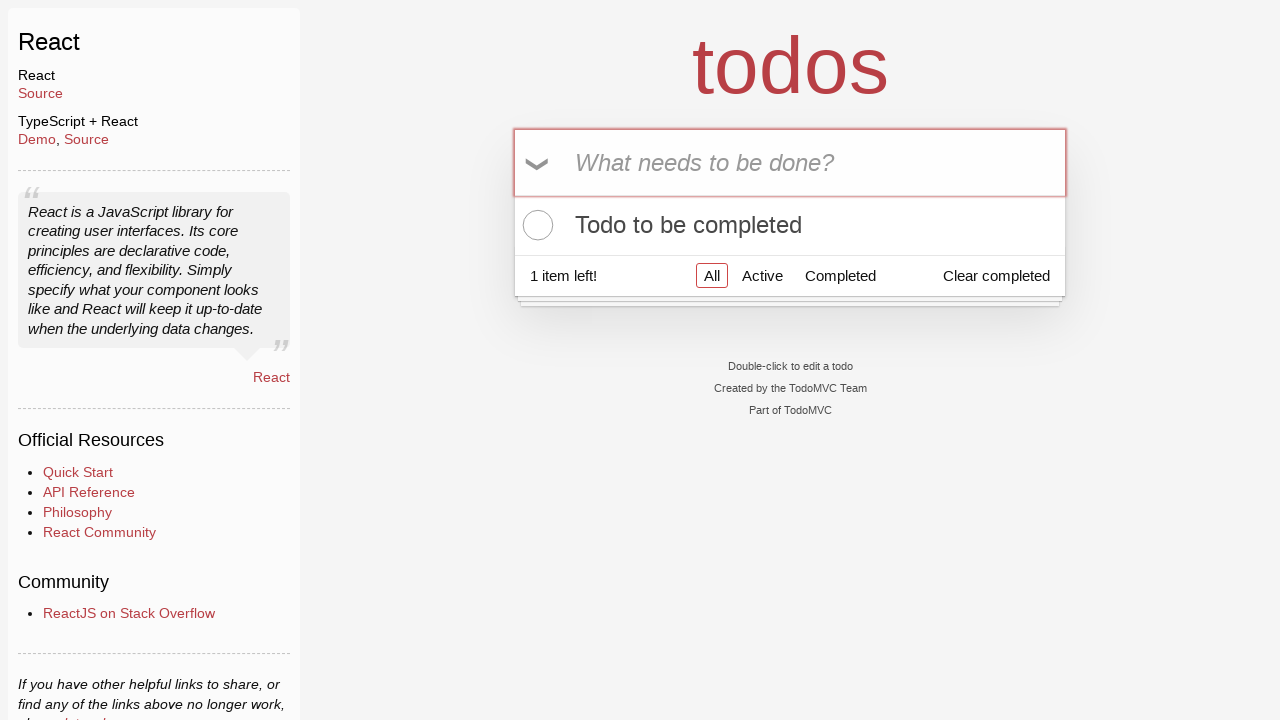

Located the first todo item in the list
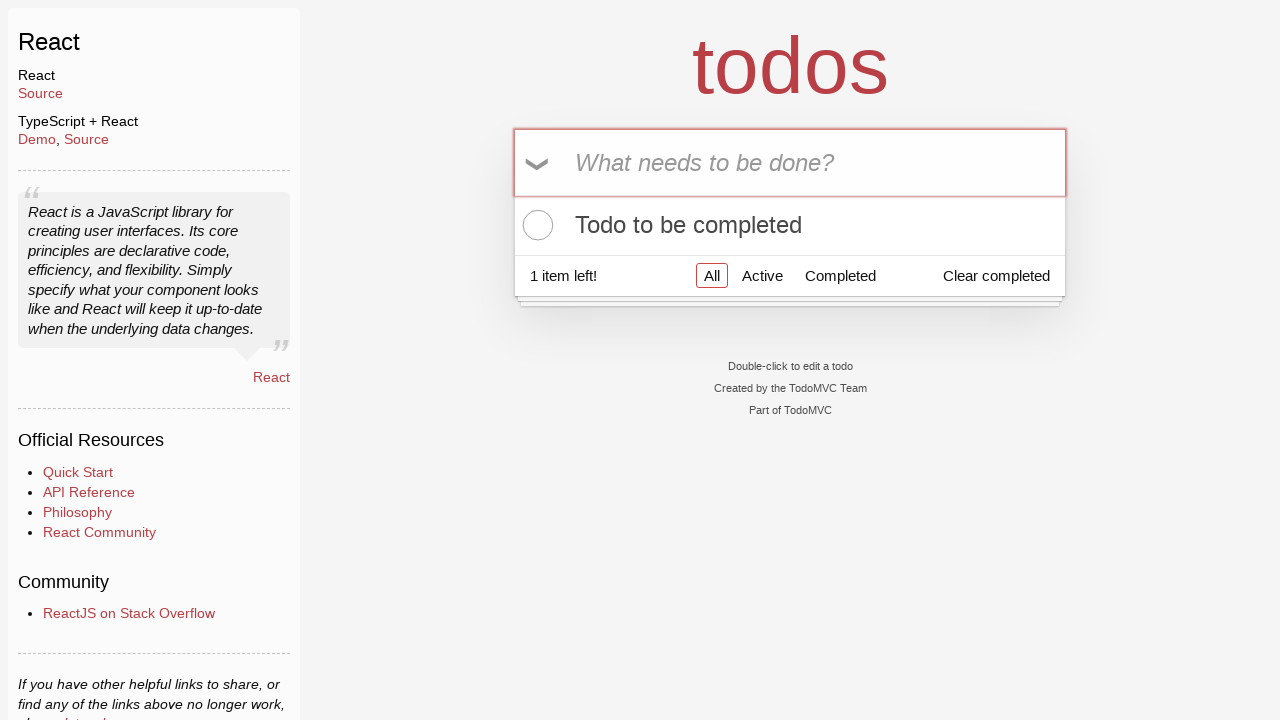

Located the checkbox for the todo item
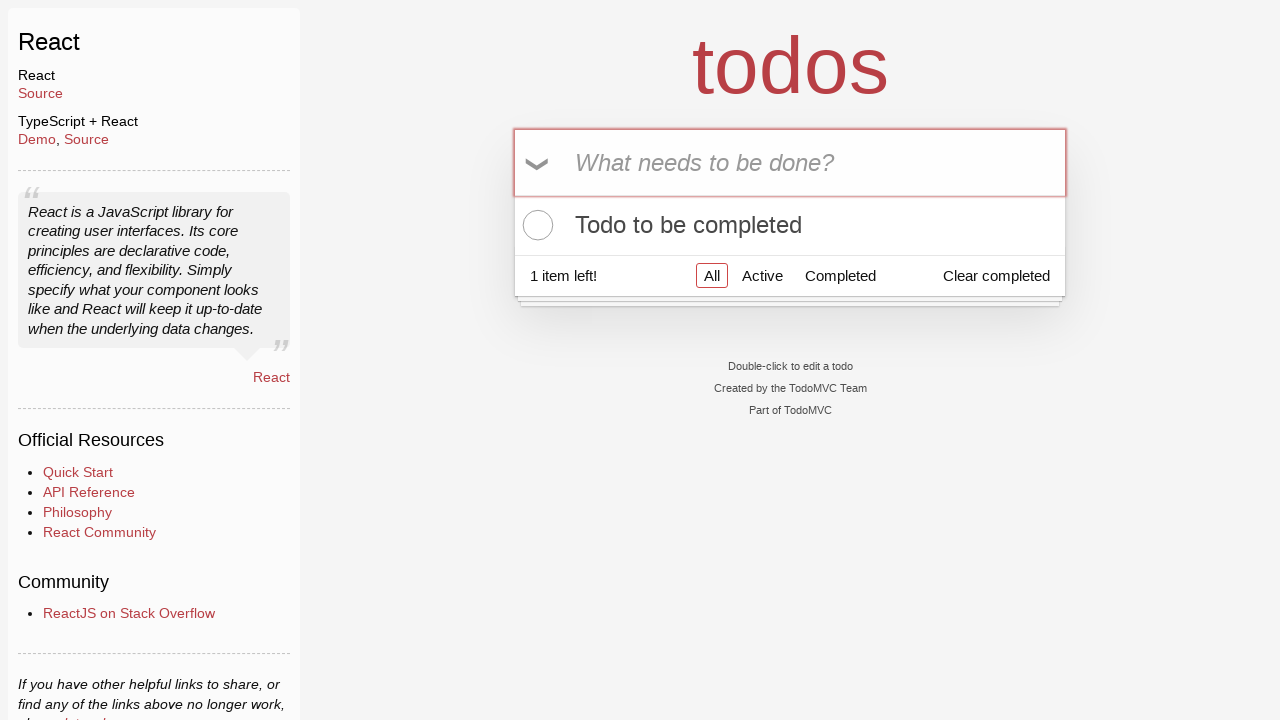

Clicked the checkbox to mark todo as completed at (535, 225) on .todo-list li >> nth=0 >> input.toggle
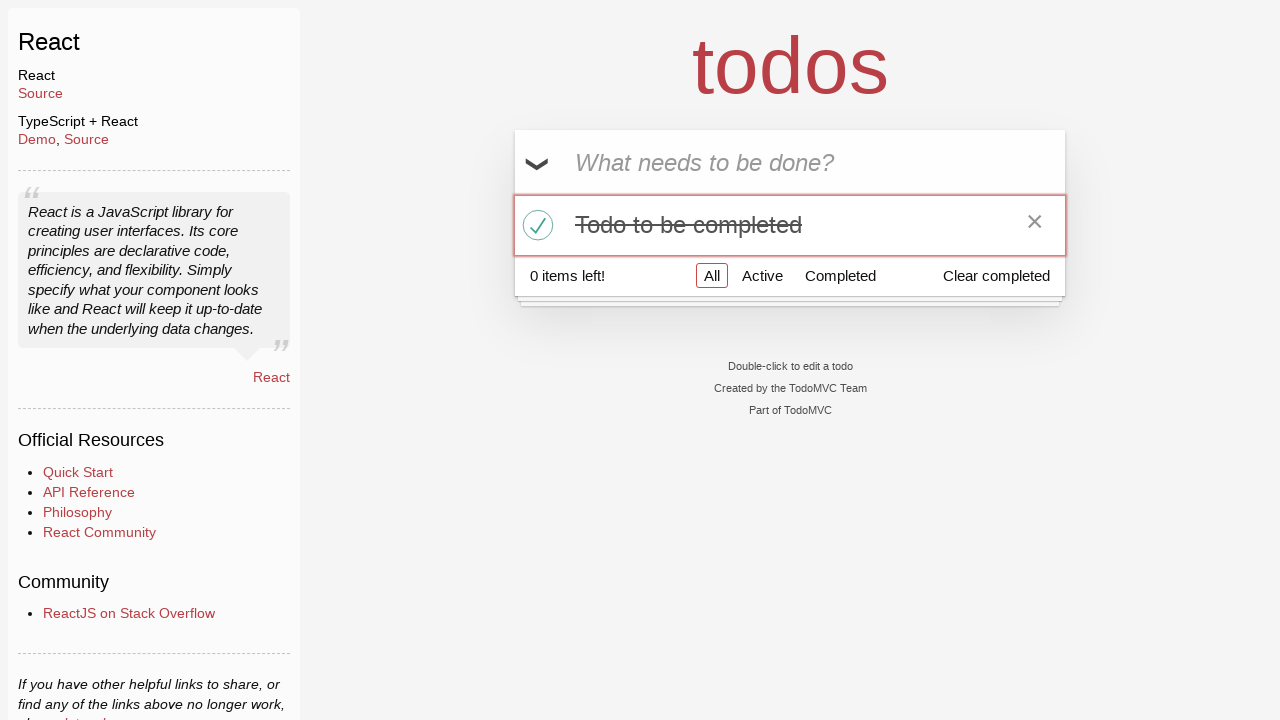

Verified todo item has the 'completed' class
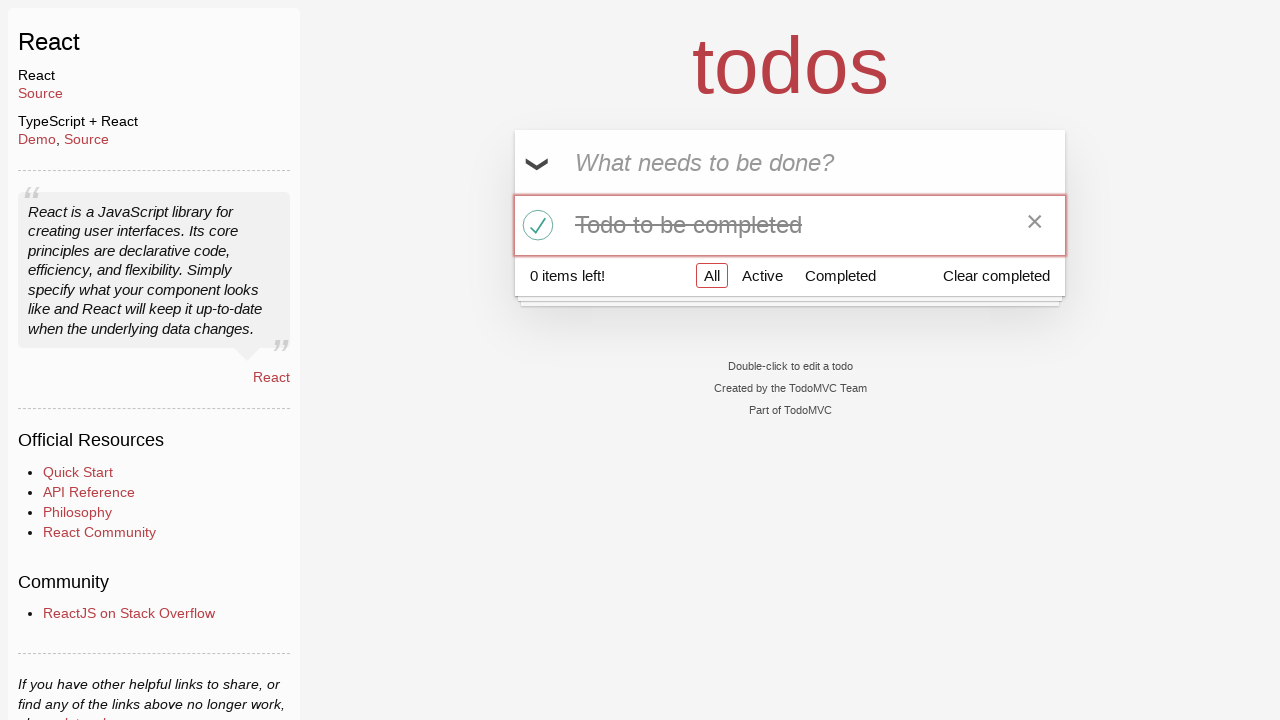

Verified the checkbox is checked
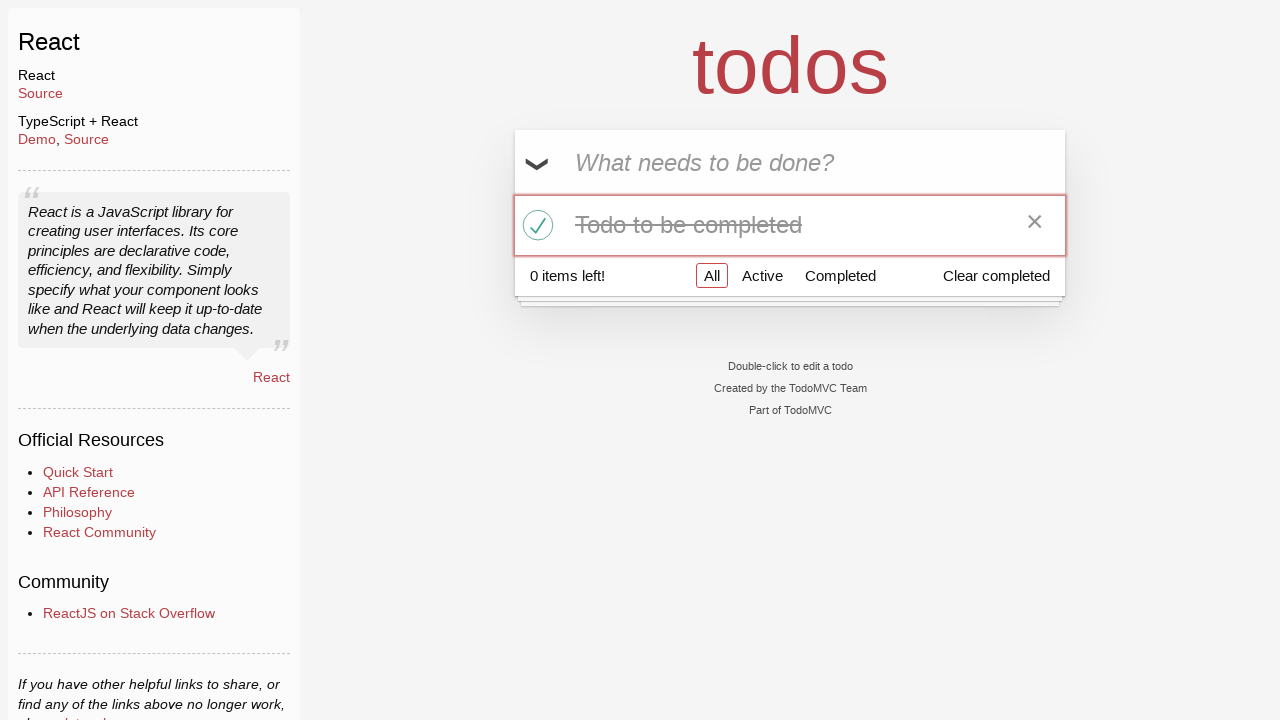

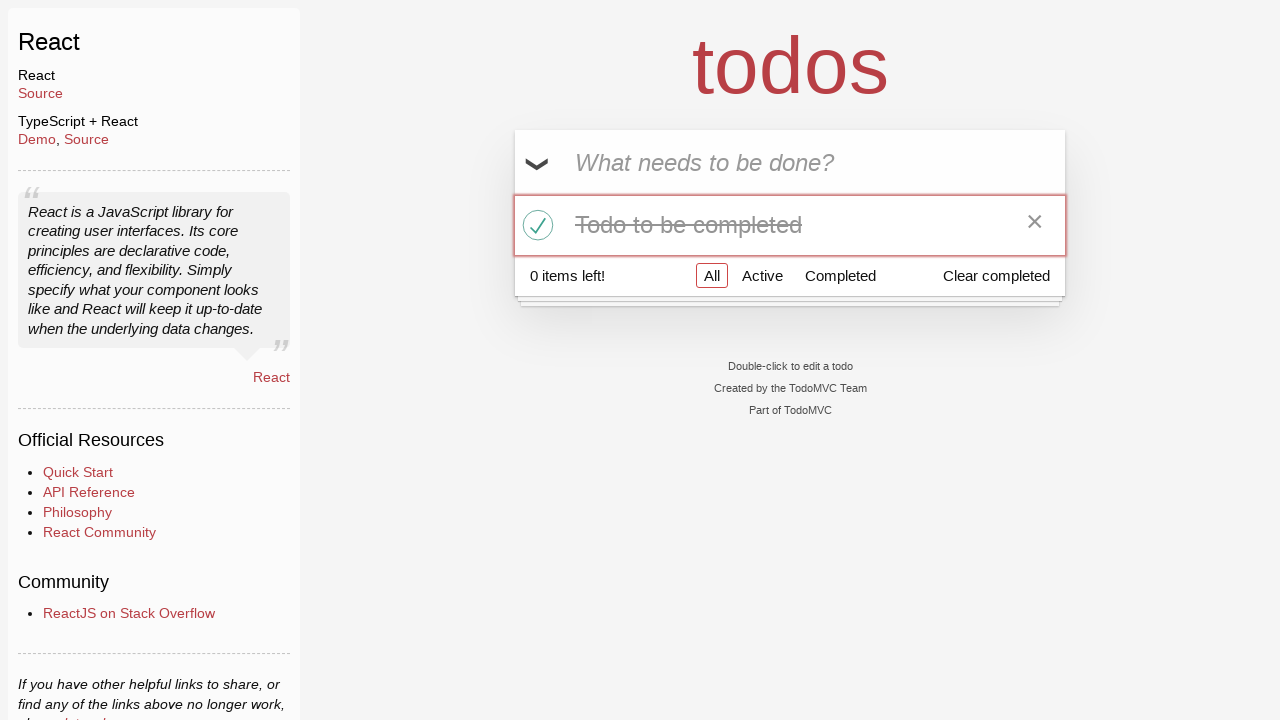